Tests browser window maximize functionality by maximizing the browser window after page load

Starting URL: https://opensource-demo.orangehrmlive.com/

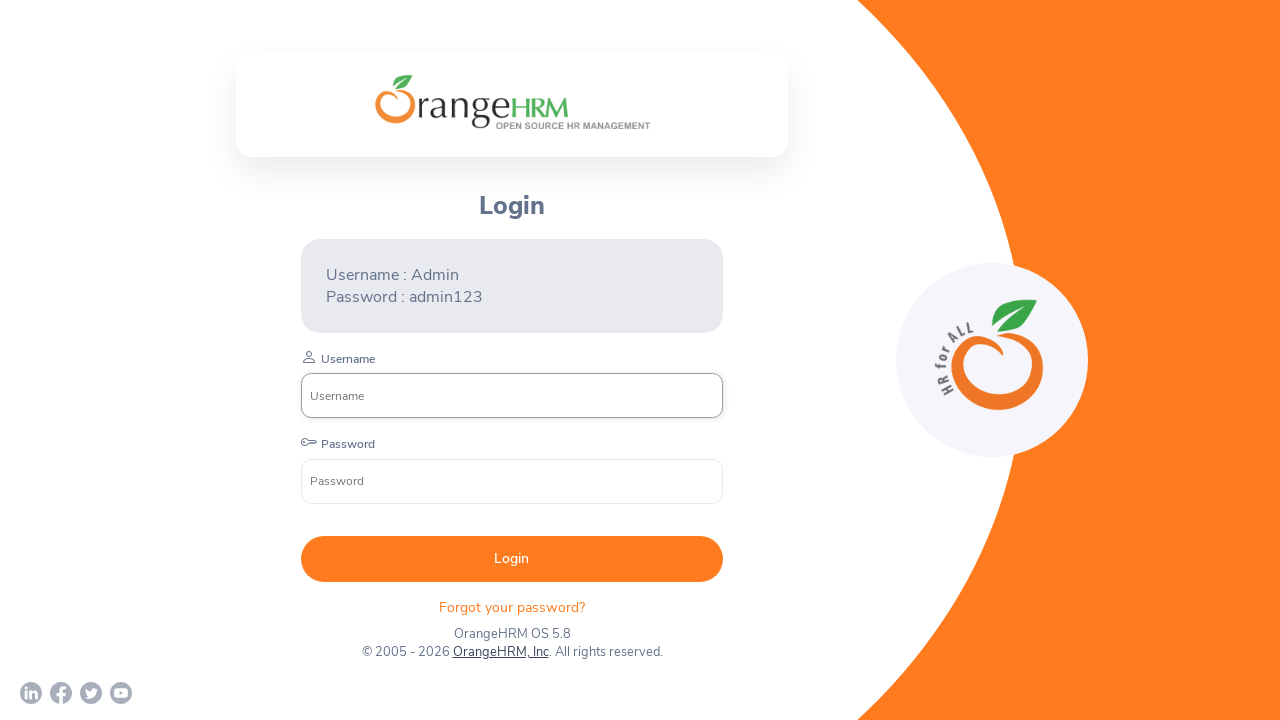

Set viewport size to 1920x1080 to maximize browser window
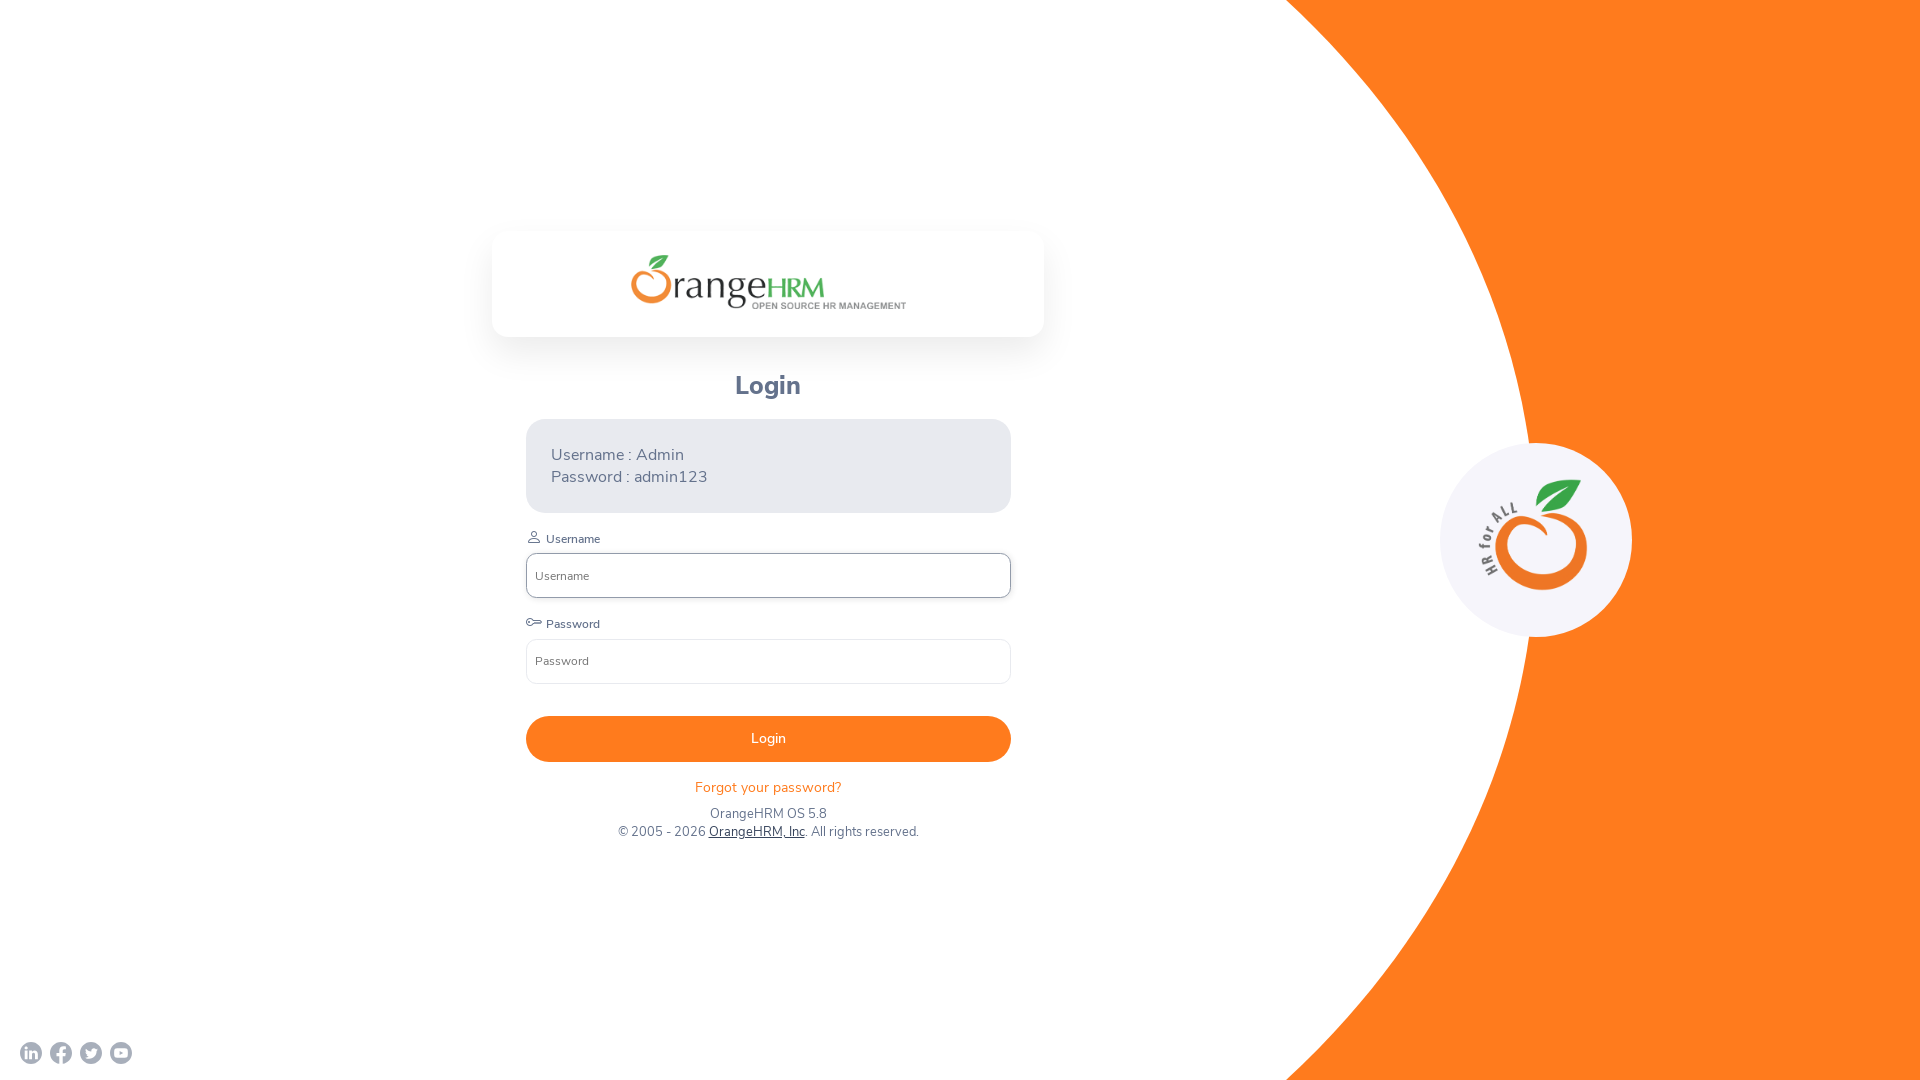

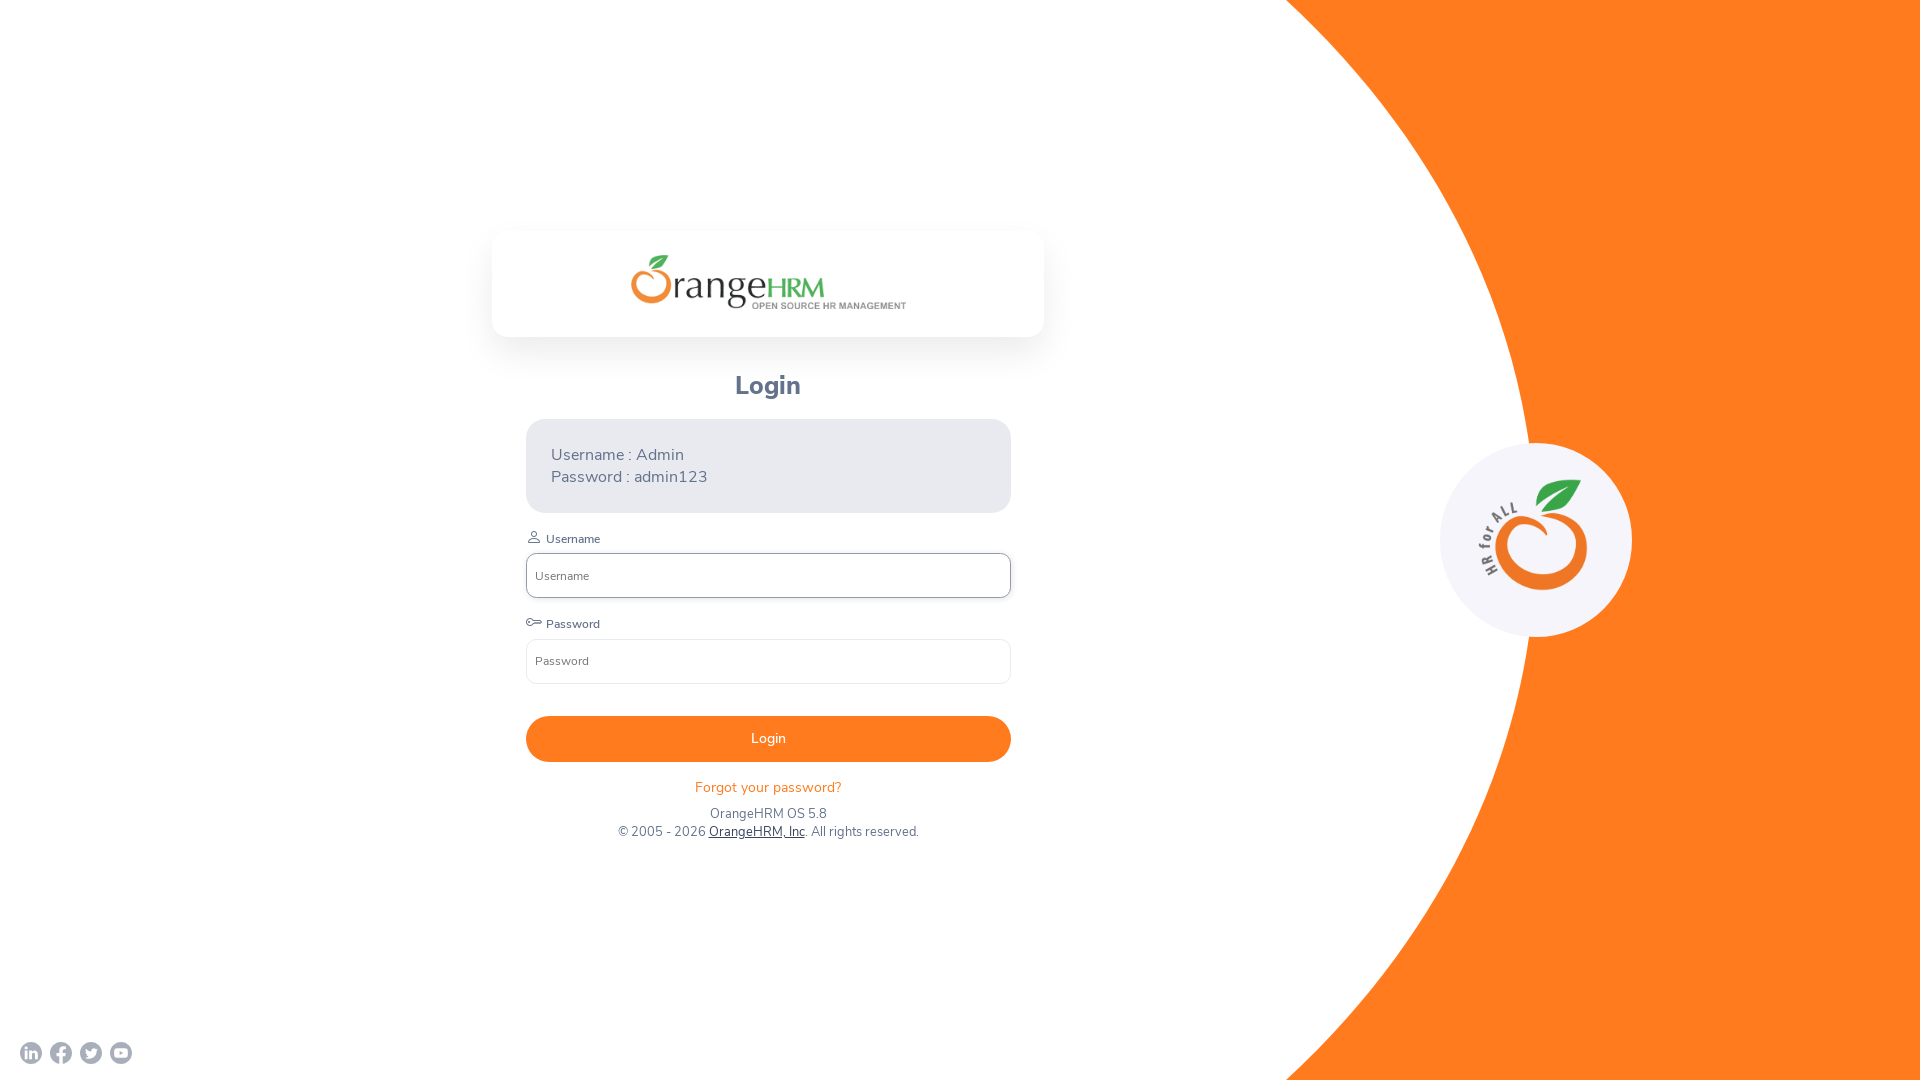